Validates that the page header matches "Challenging DOM"

Starting URL: https://the-internet.herokuapp.com/challenging_dom

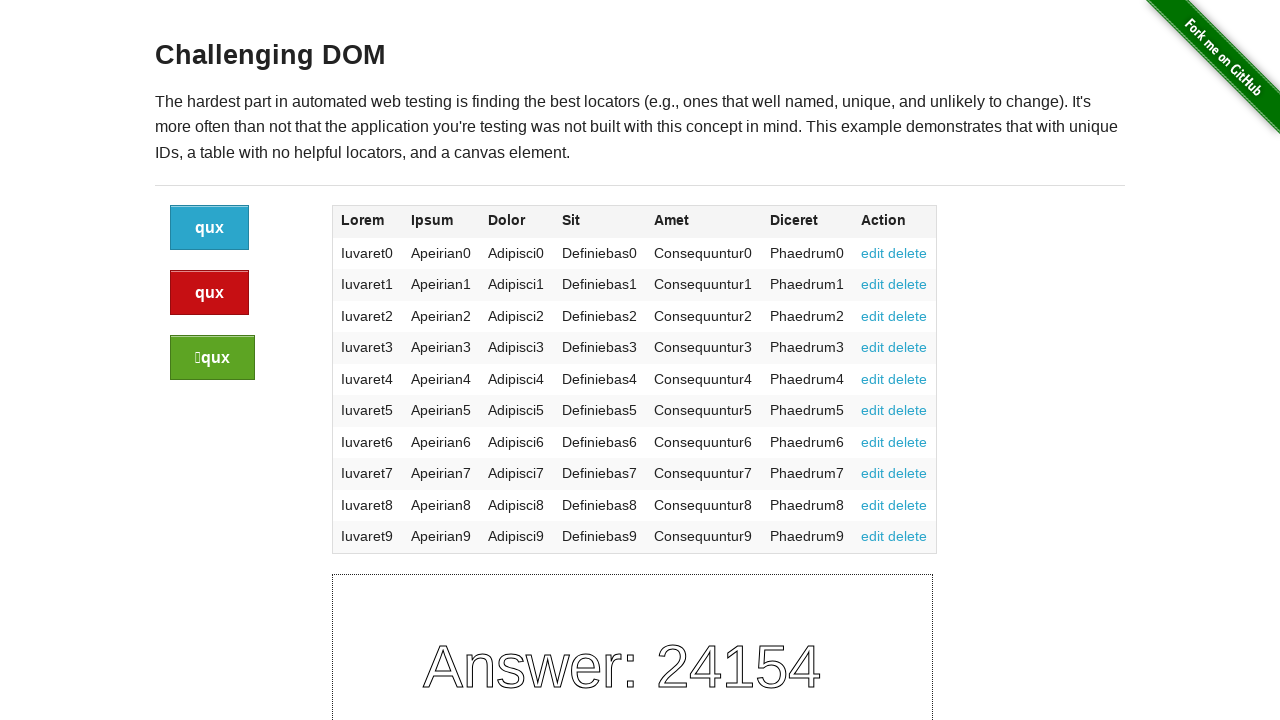

Navigated to https://the-internet.herokuapp.com/challenging_dom
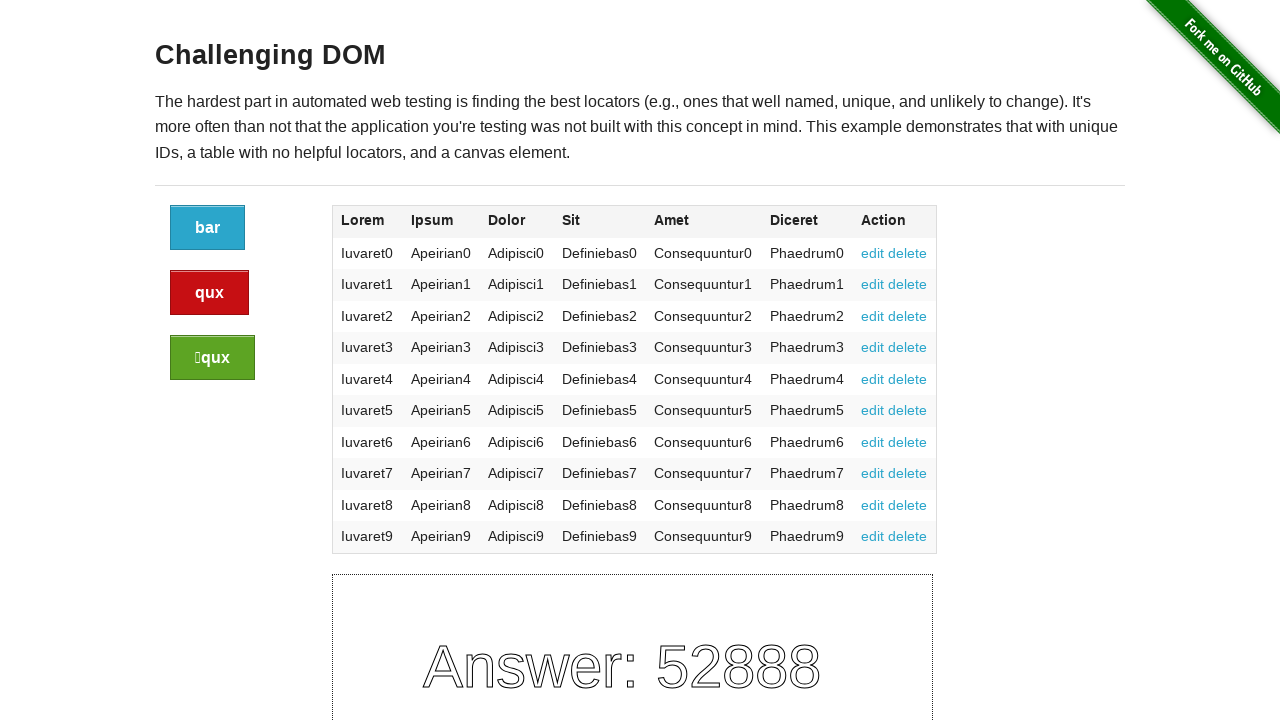

Retrieved page header text content
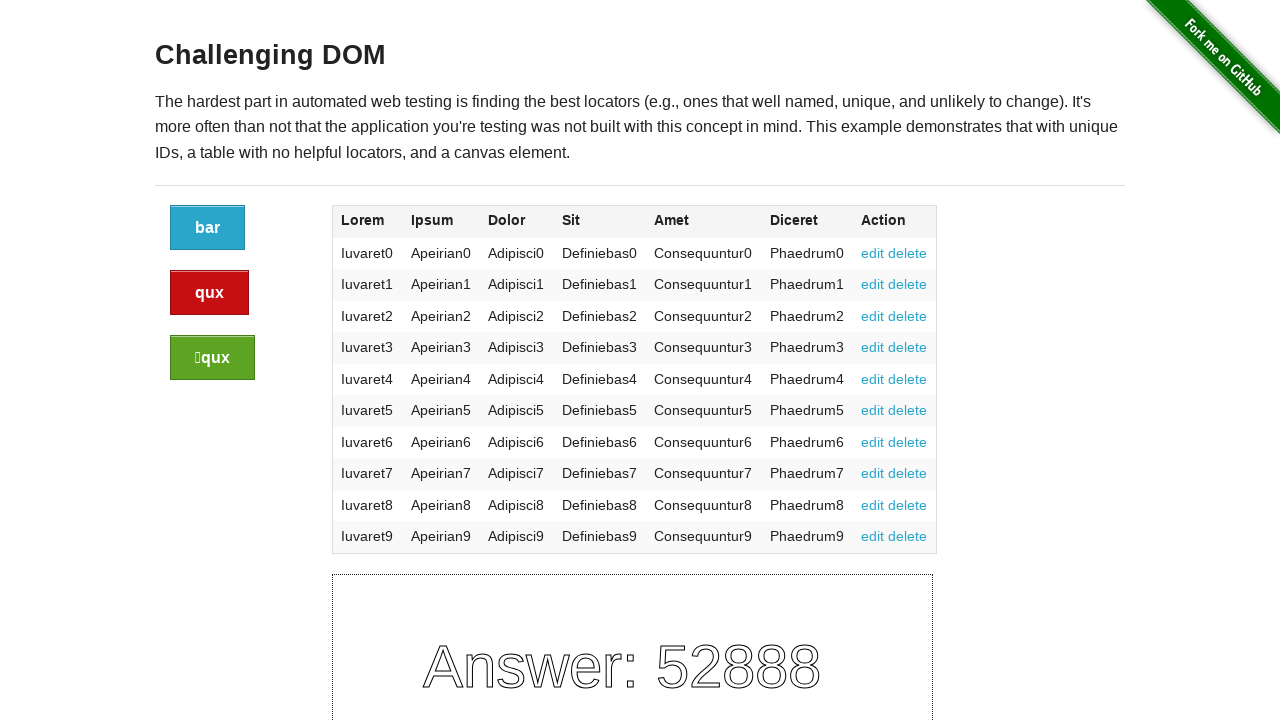

Validated that page header matches 'Challenging DOM'
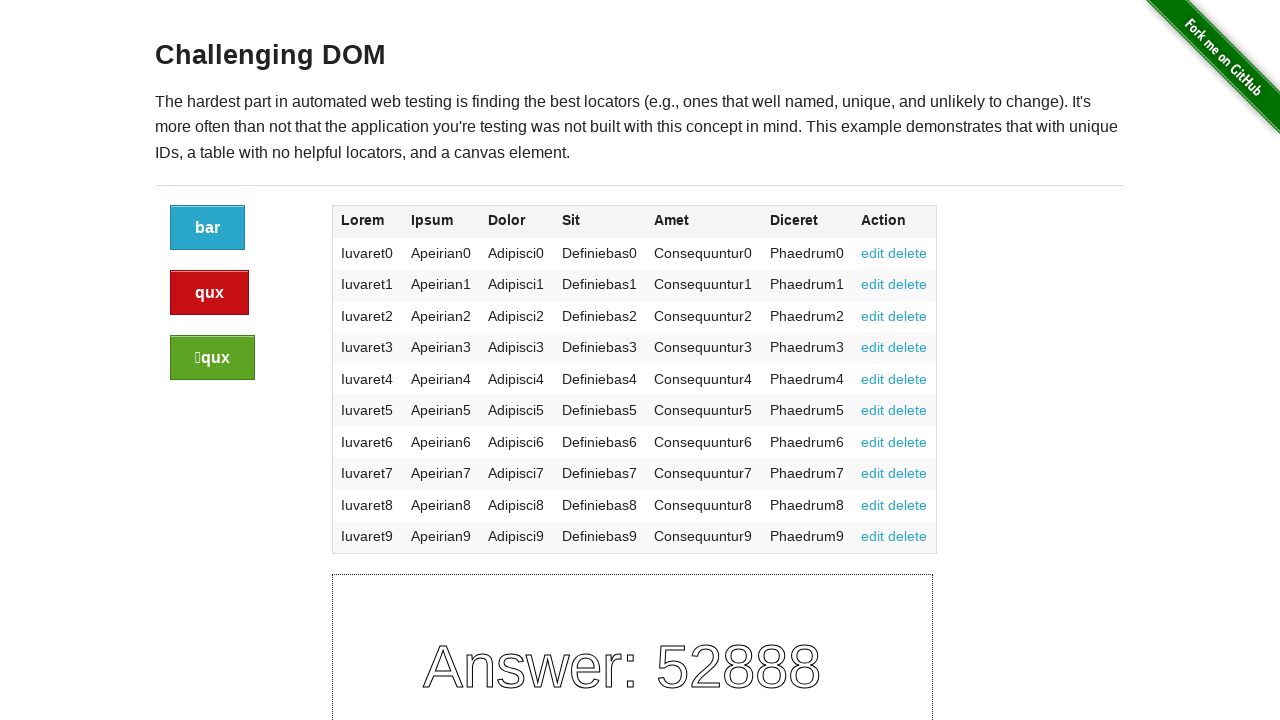

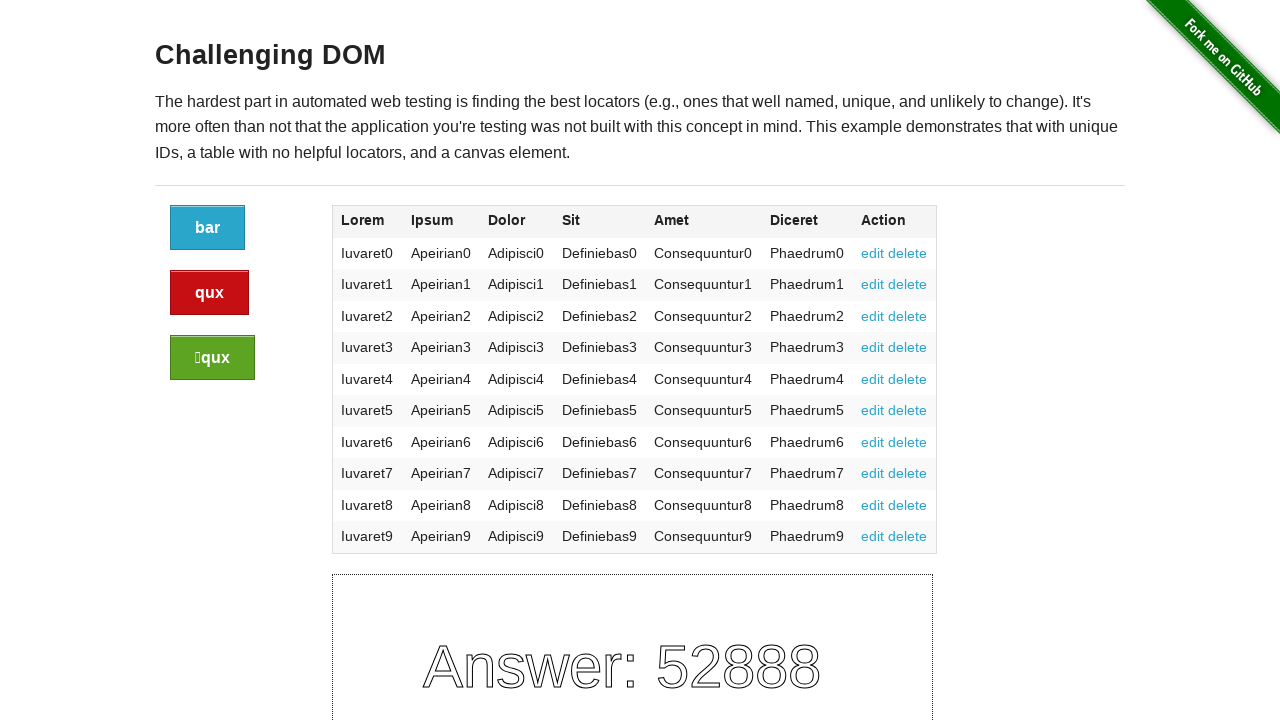